Navigates to a page with an entry advertisement modal and clicks the Close button to dismiss it

Starting URL: http://the-internet.herokuapp.com/entry_ad

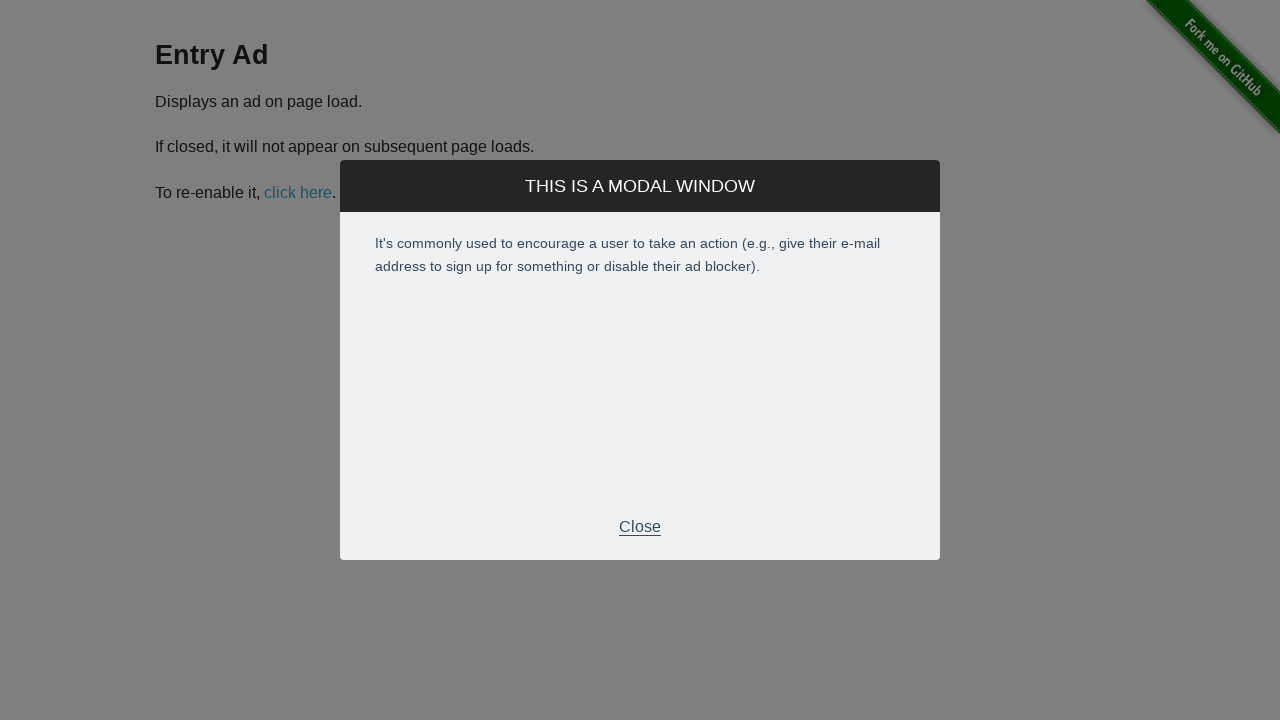

Navigated to entry advertisement modal page
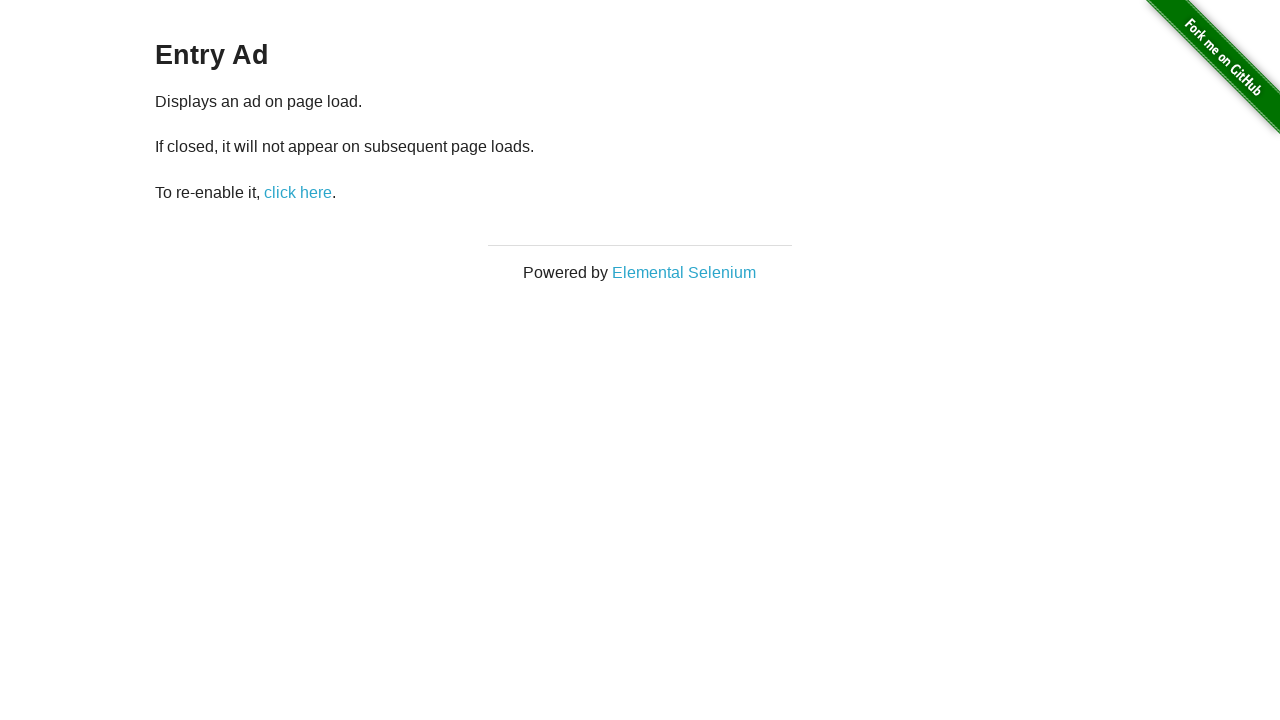

Close button became visible
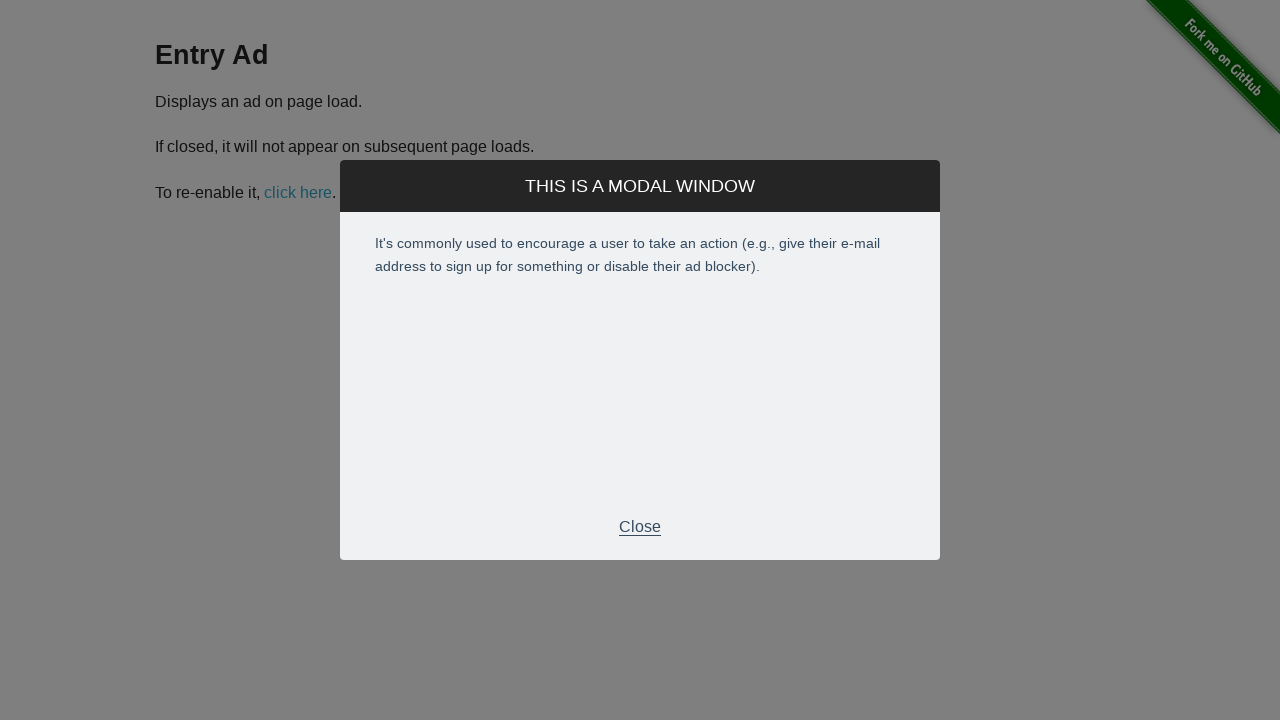

Clicked Close button to dismiss the modal at (640, 527) on xpath=//p[text()='Close']
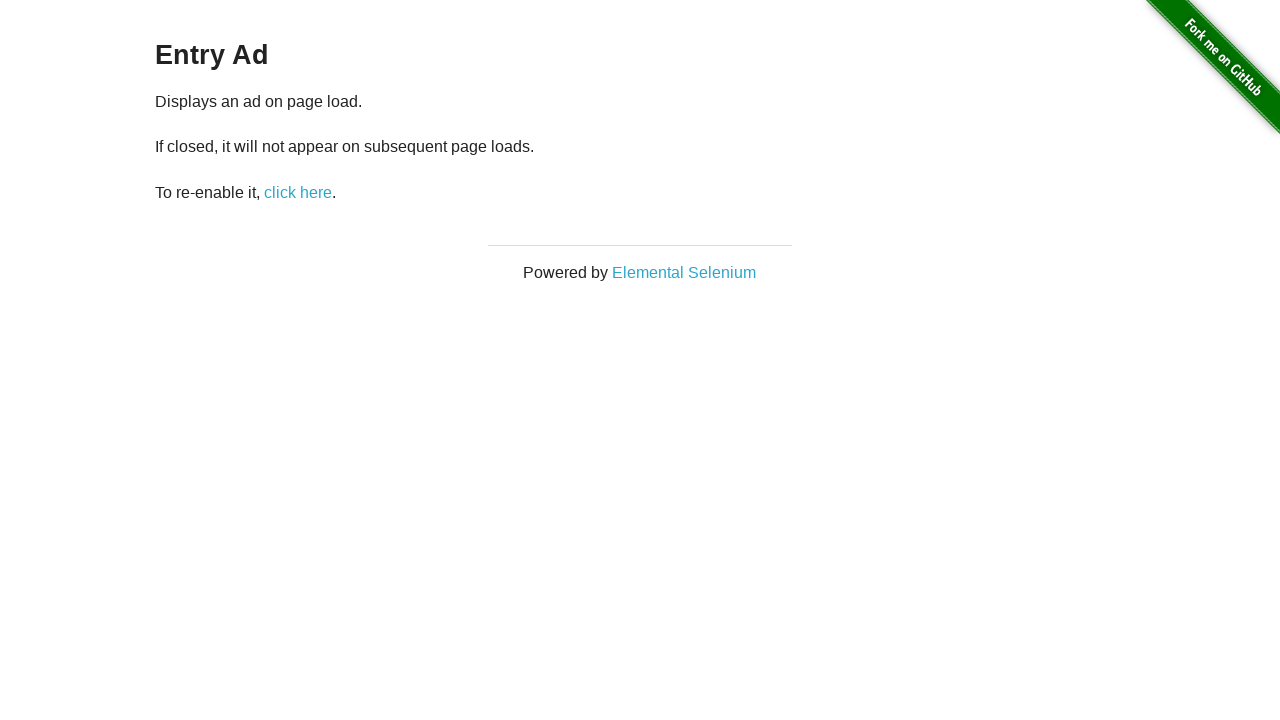

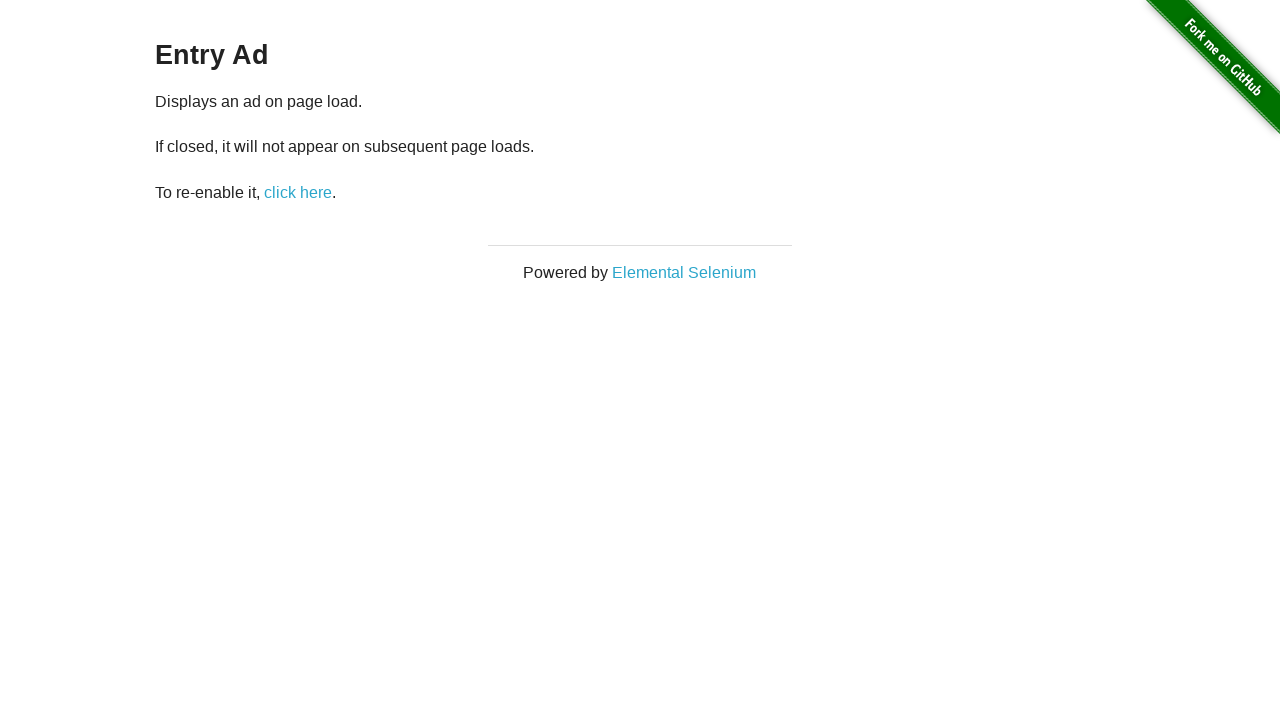